Navigates to the OrangeHRM demo site and waits for the page to load. The original script demonstrates window minimization which is a browser-level operation.

Starting URL: https://opensource-demo.orangehrmlive.com/

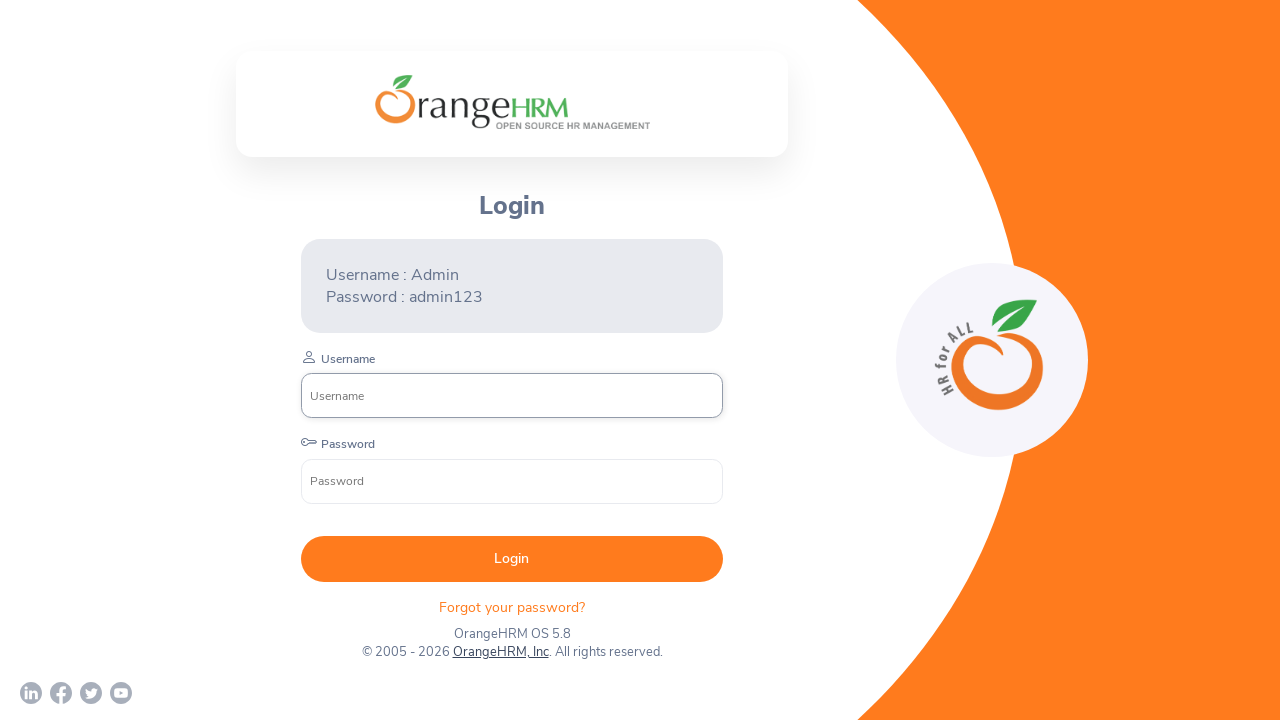

Waited for page to reach domcontentloaded state
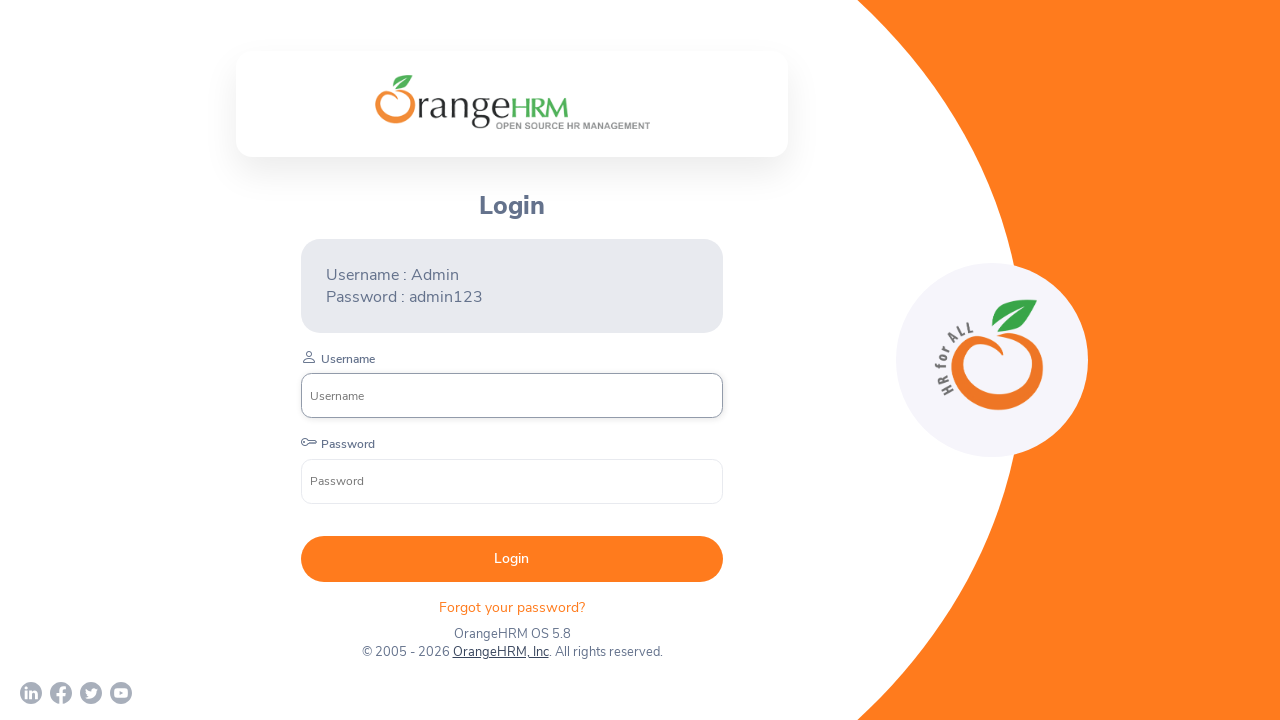

Waited 1000ms for page to fully render
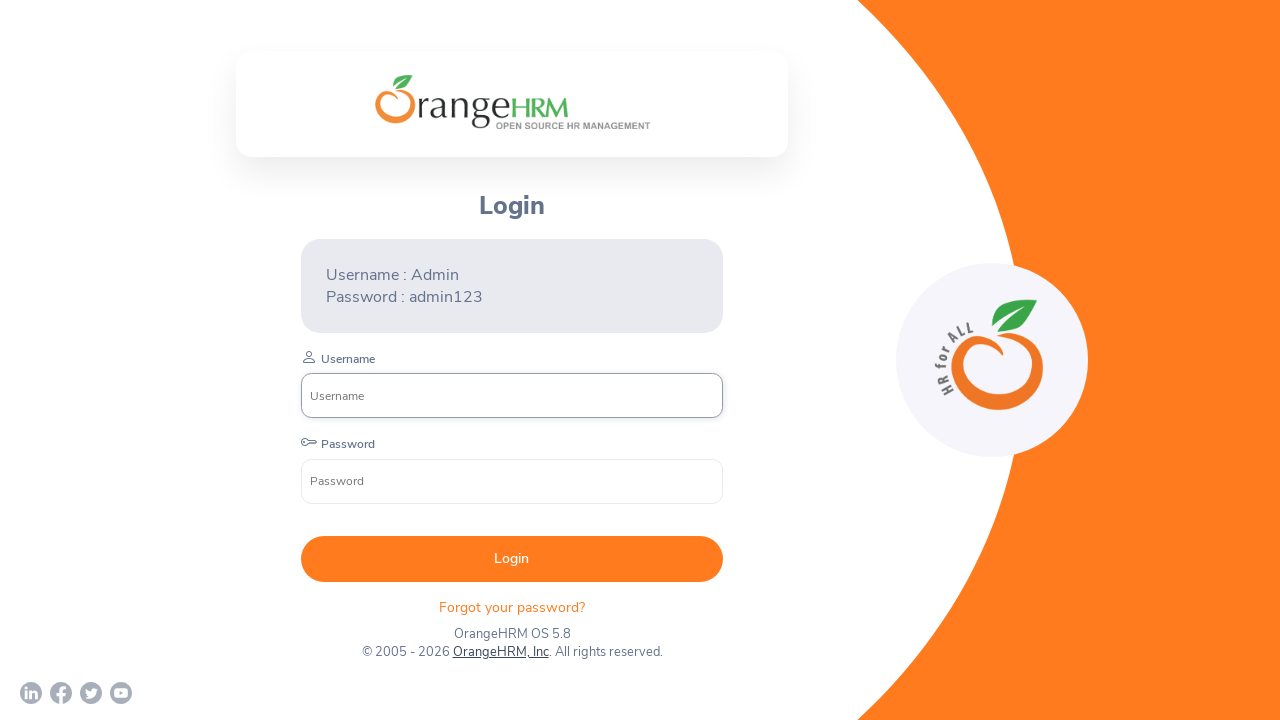

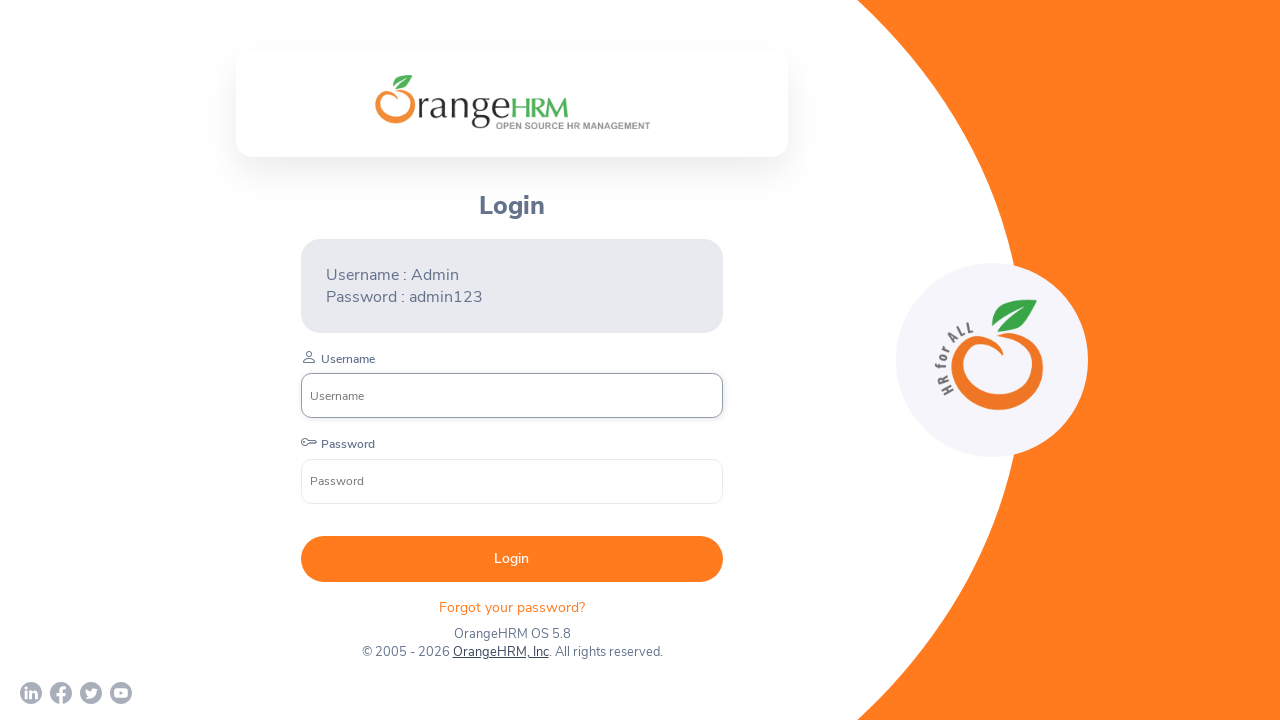